Tests clearing the complete state of all items by checking and then unchecking the toggle all checkbox.

Starting URL: https://demo.playwright.dev/todomvc

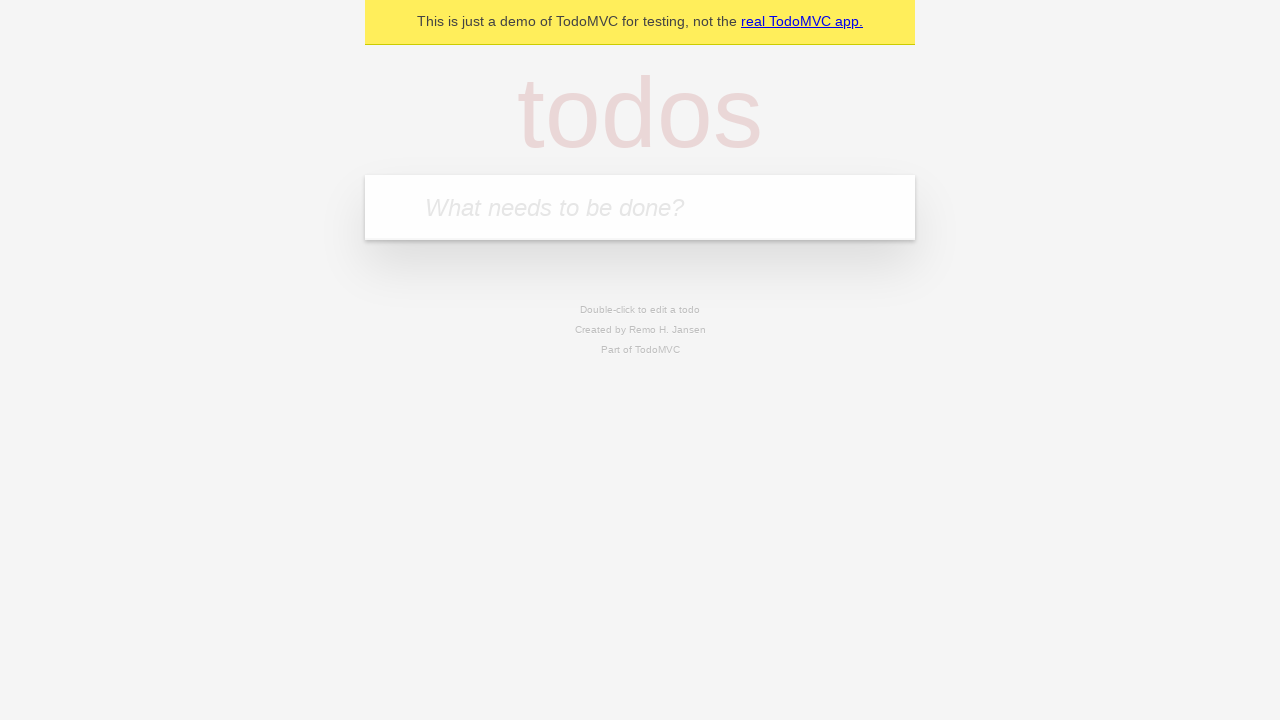

Filled todo input with 'buy some cheese' on internal:attr=[placeholder="What needs to be done?"i]
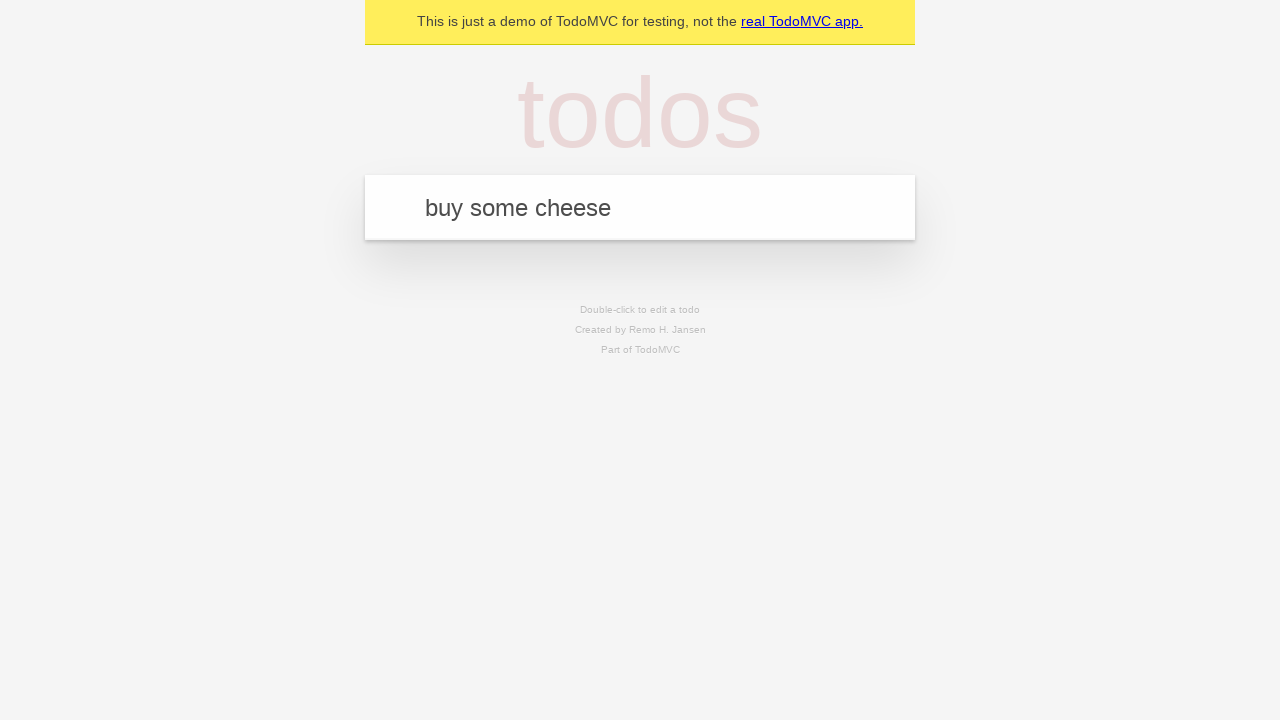

Pressed Enter to create first todo on internal:attr=[placeholder="What needs to be done?"i]
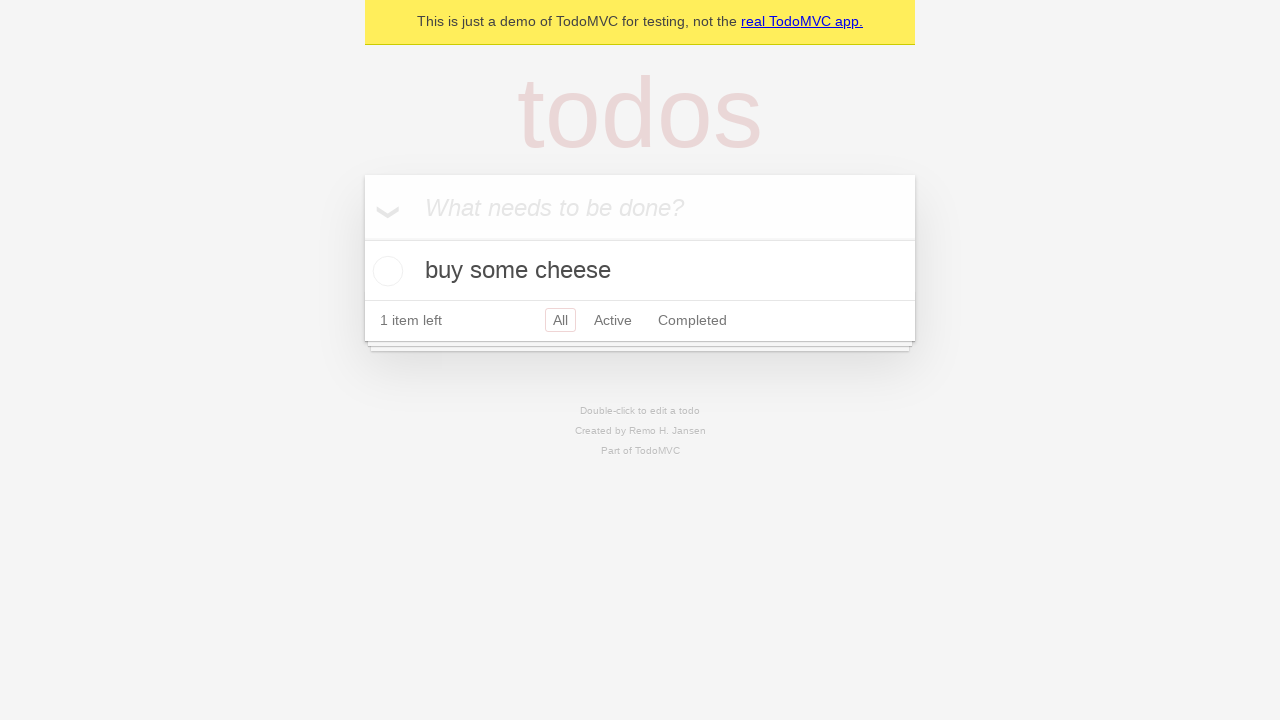

Filled todo input with 'feed the cat' on internal:attr=[placeholder="What needs to be done?"i]
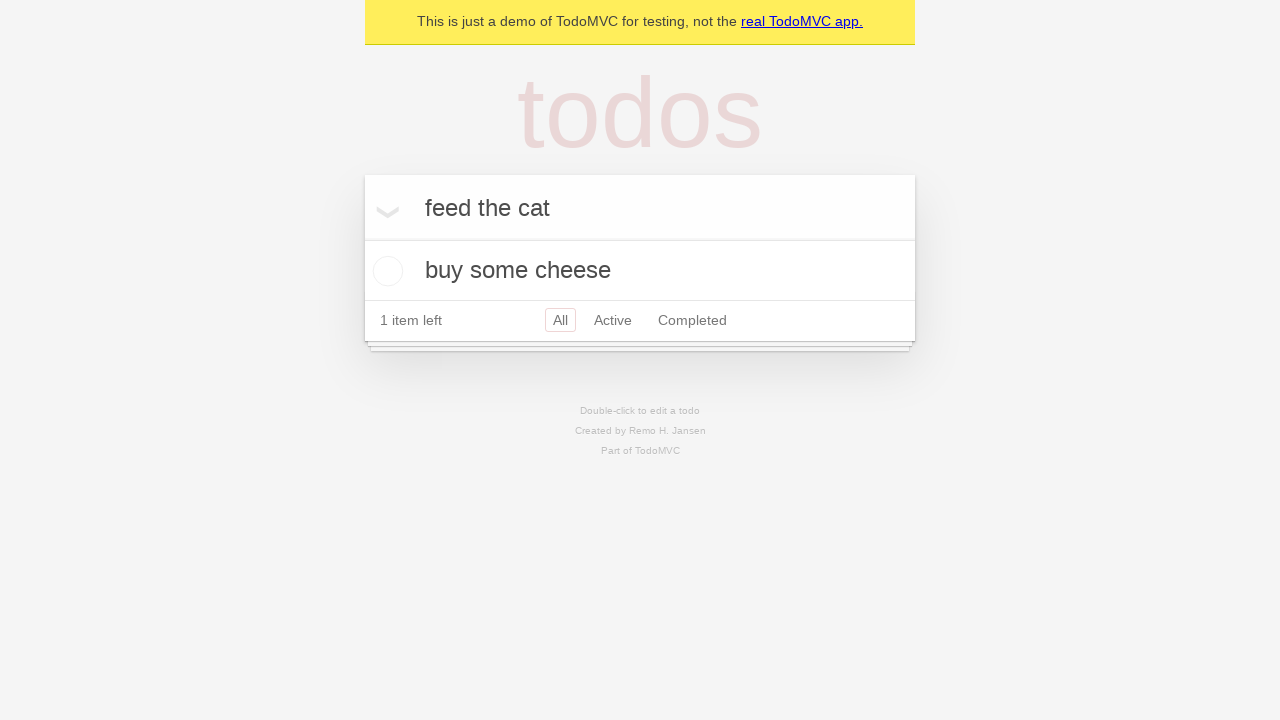

Pressed Enter to create second todo on internal:attr=[placeholder="What needs to be done?"i]
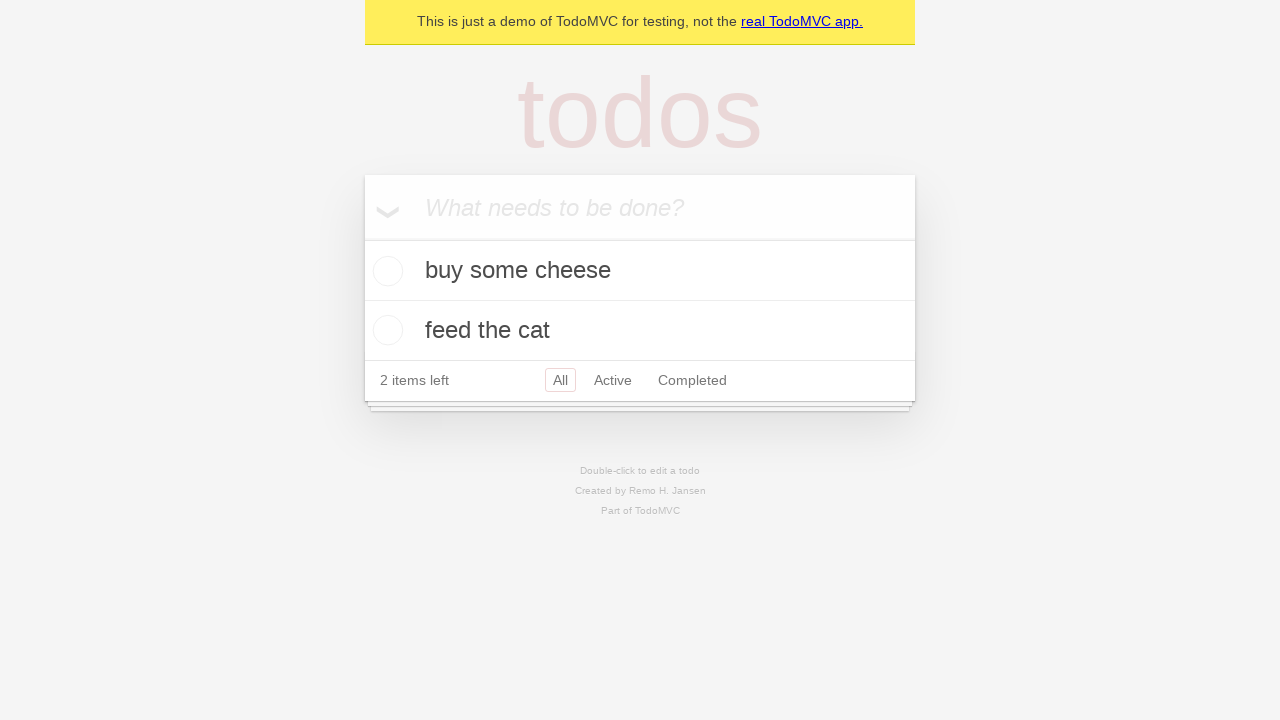

Filled todo input with 'book a doctors appointment' on internal:attr=[placeholder="What needs to be done?"i]
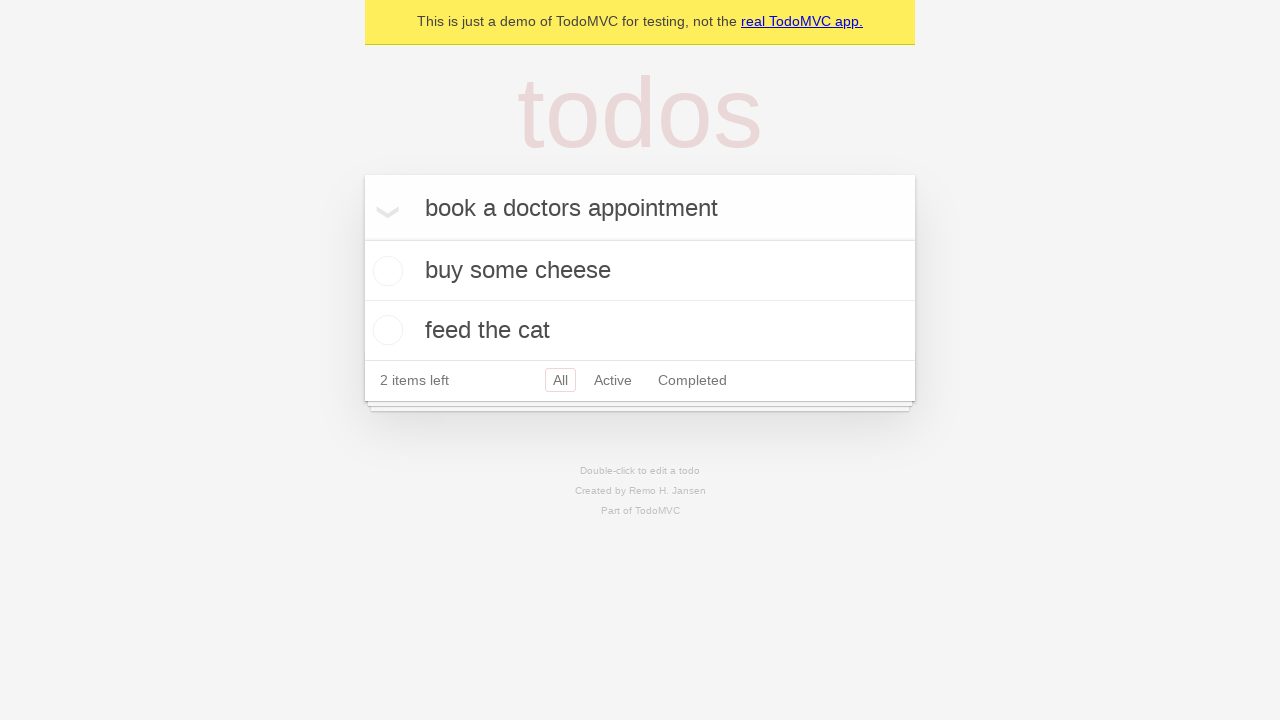

Pressed Enter to create third todo on internal:attr=[placeholder="What needs to be done?"i]
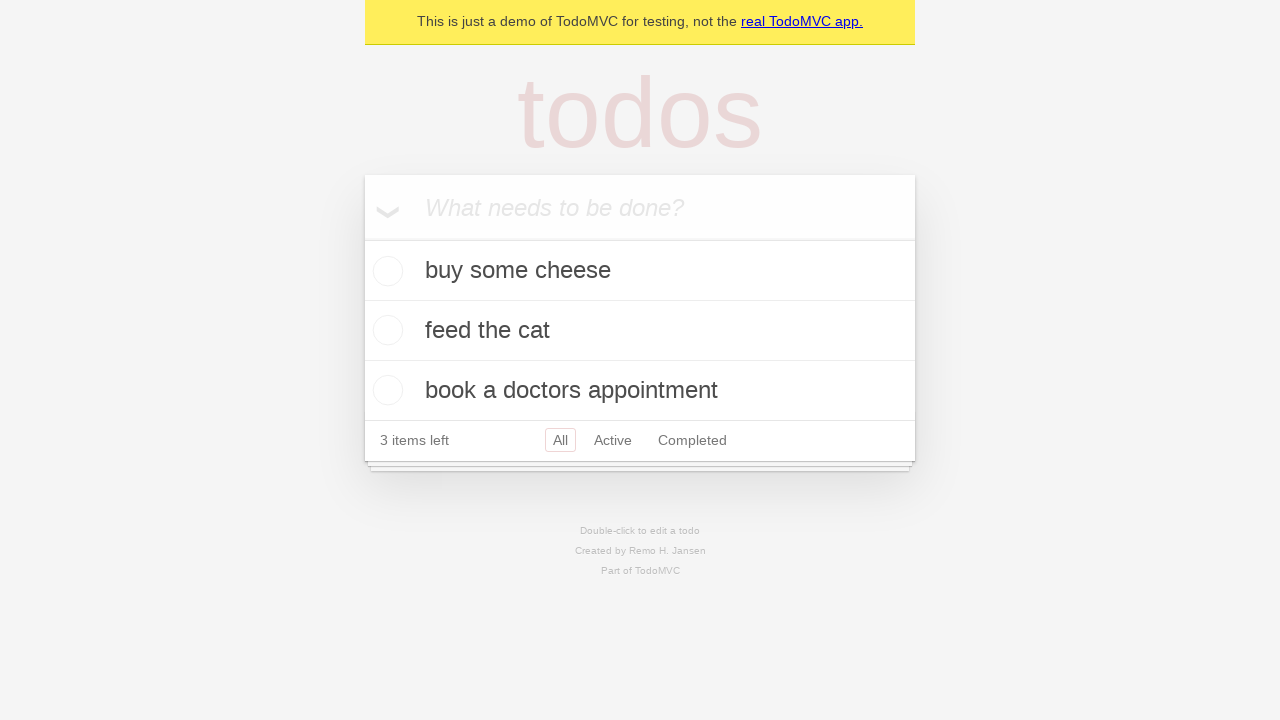

Waited for all three todo items to appear
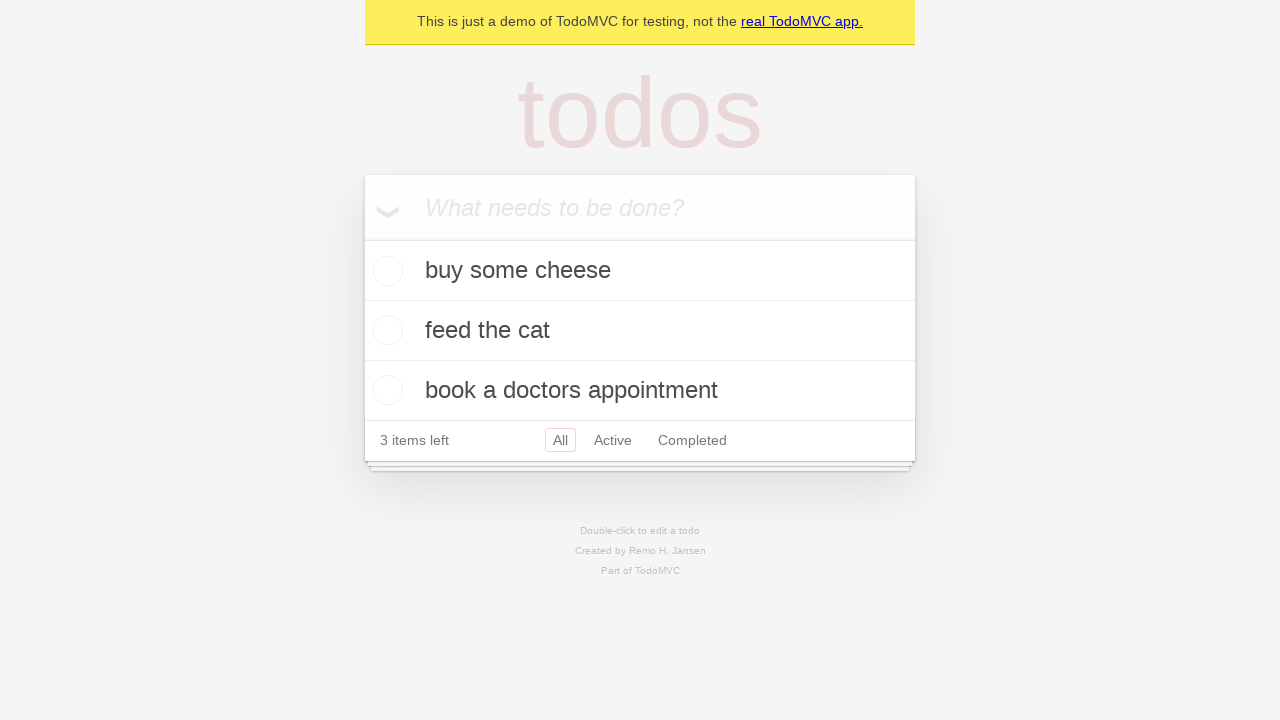

Checked toggle all checkbox to mark all todos as complete at (362, 238) on internal:label="Mark all as complete"i
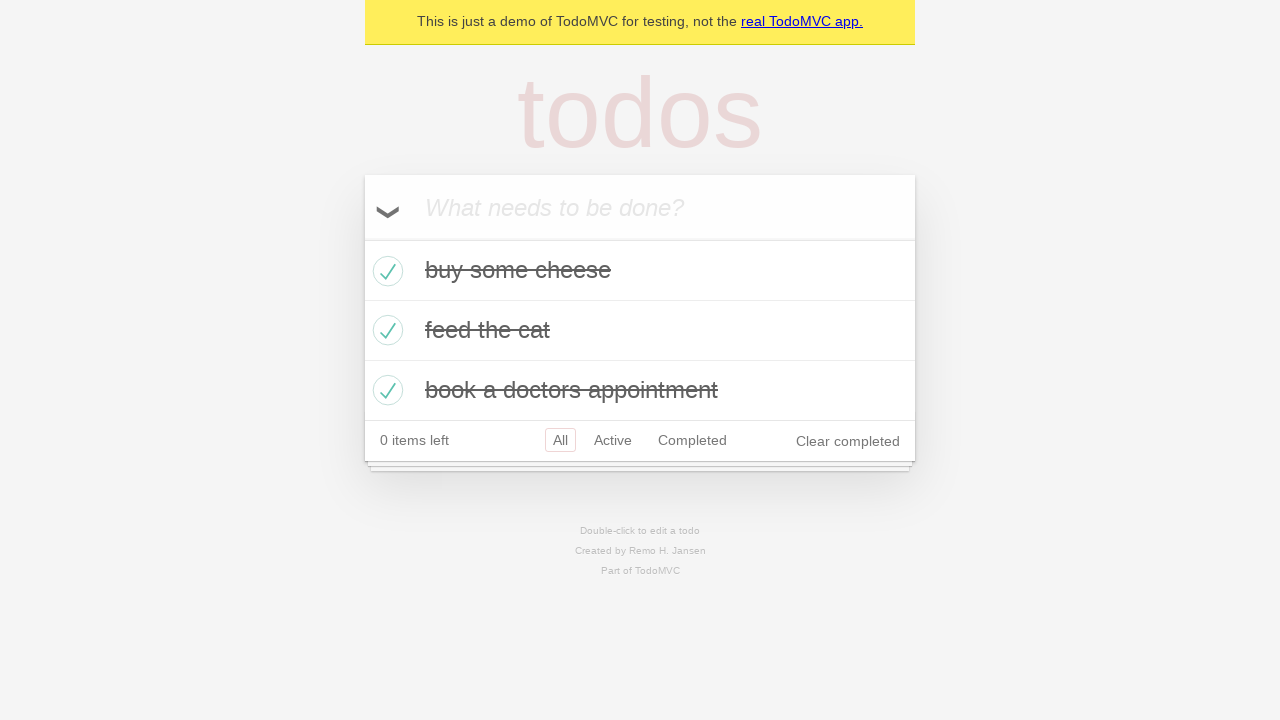

Unchecked toggle all checkbox to clear complete state of all todos at (362, 238) on internal:label="Mark all as complete"i
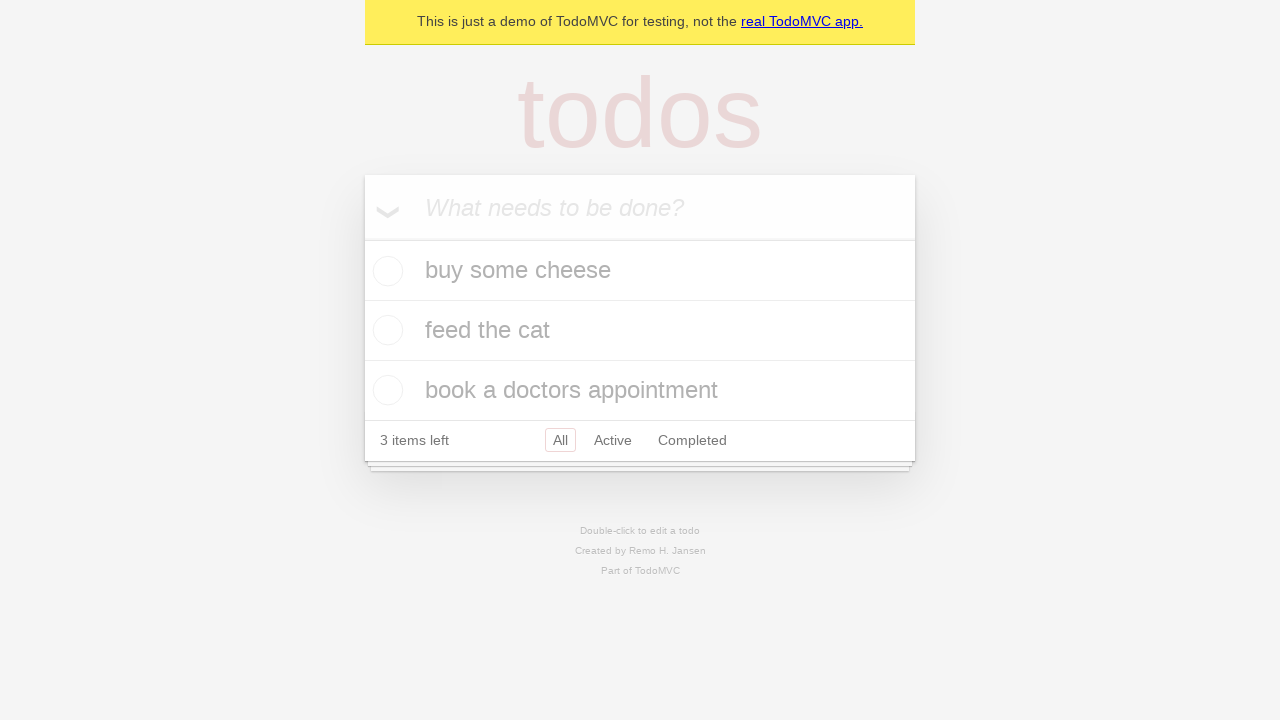

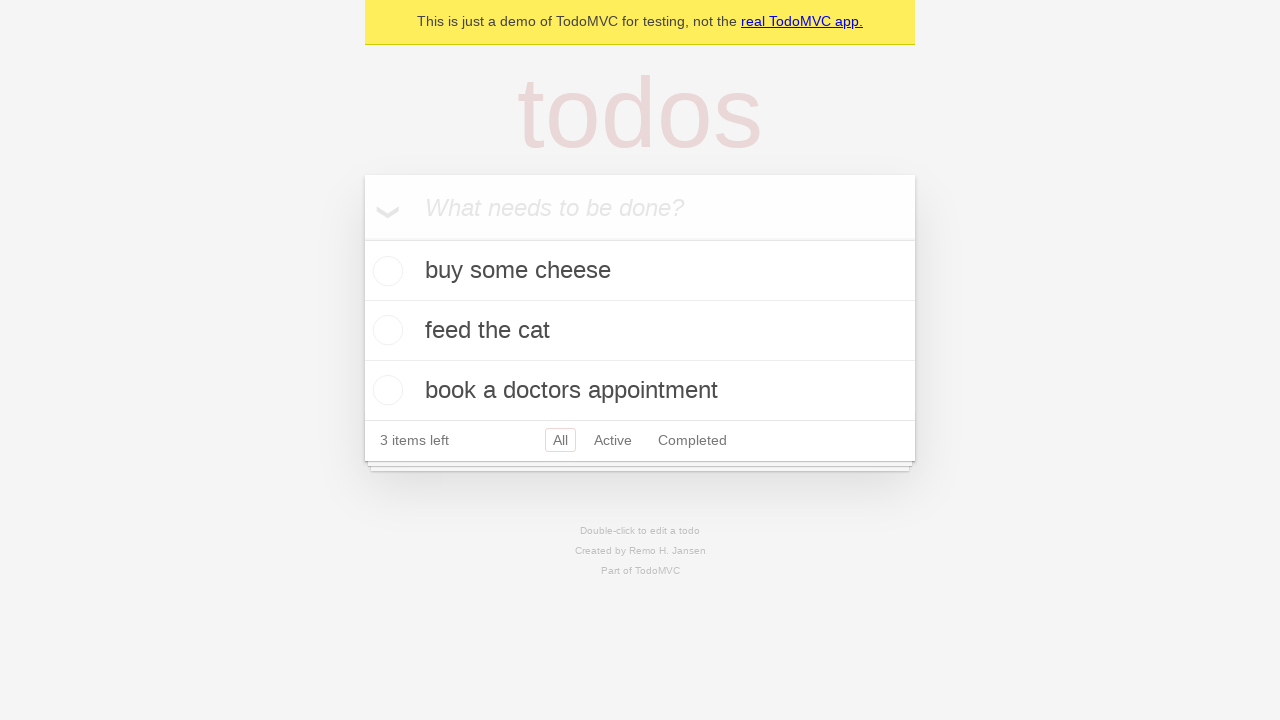